Tests the search/filter functionality on a practice e-commerce site by entering "Rice" in the search field and verifying results appear

Starting URL: https://rahulshettyacademy.com/seleniumPractise/#/offers

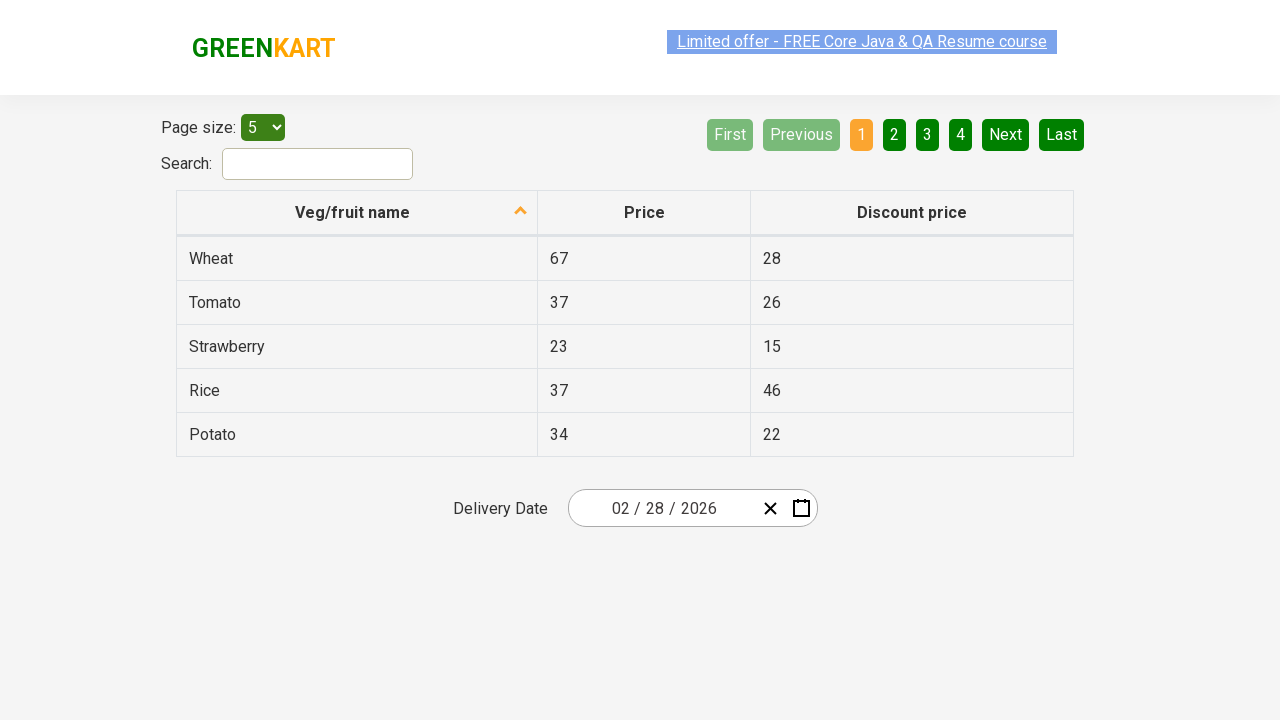

Filled search field with 'Rice' on #search-field
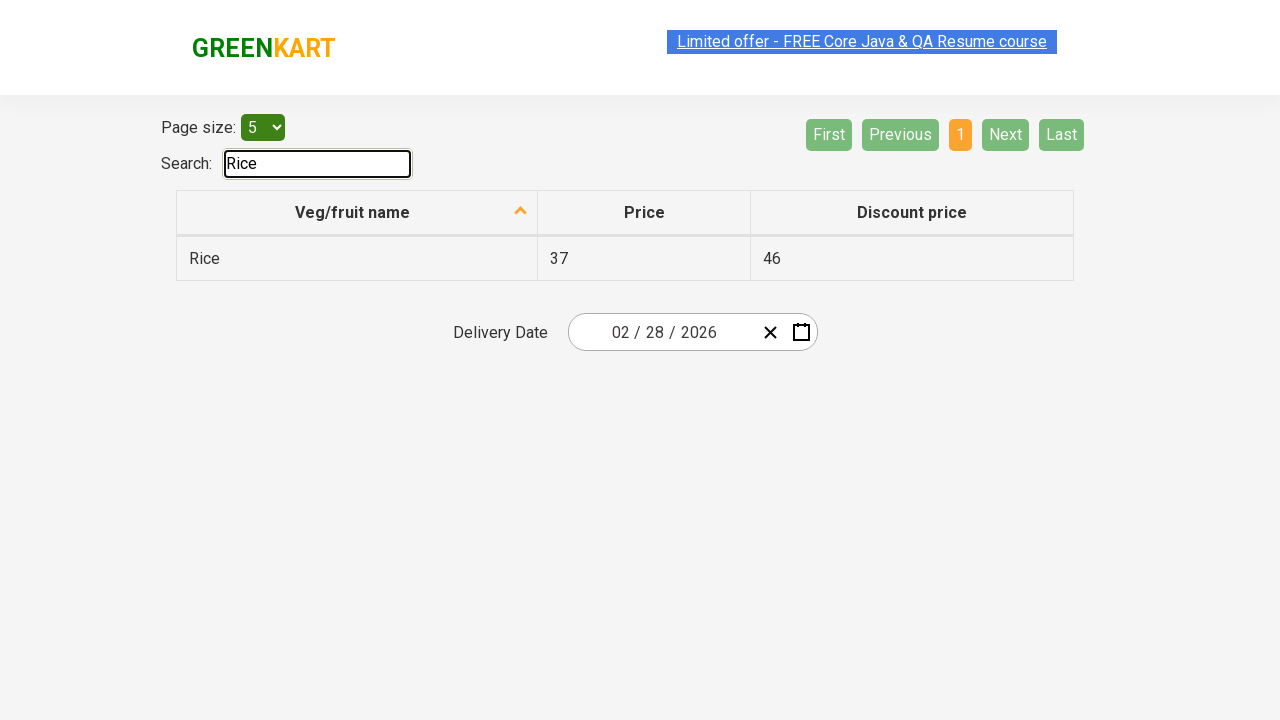

Filtered results appeared in table
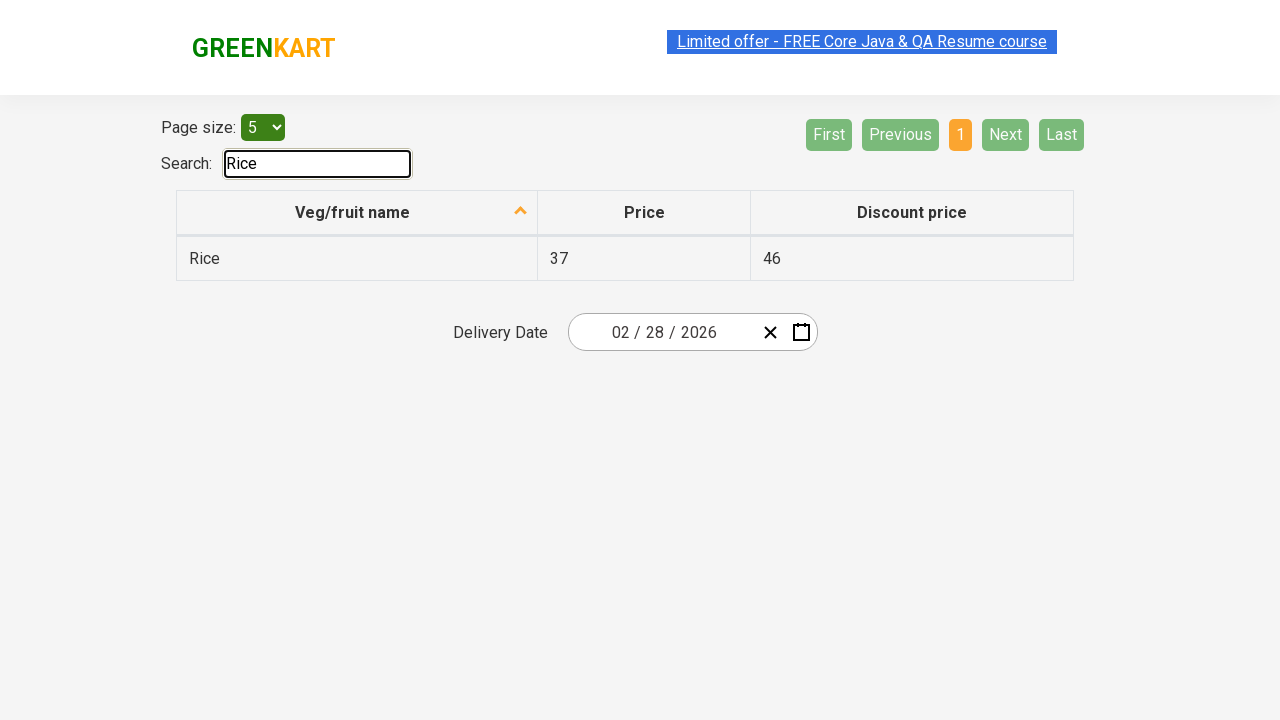

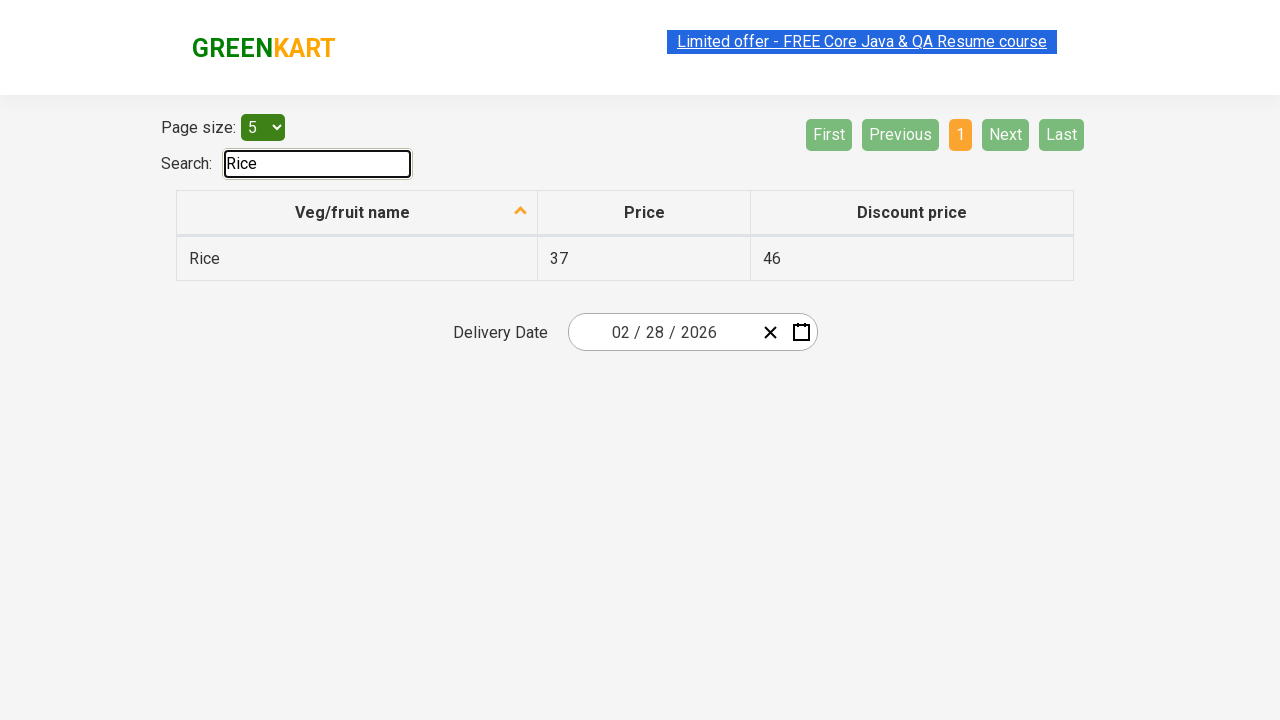